Tests dynamic loading by clicking start button and verifying that "Hello World!" text appears after loading

Starting URL: https://the-internet.herokuapp.com/dynamic_loading/1

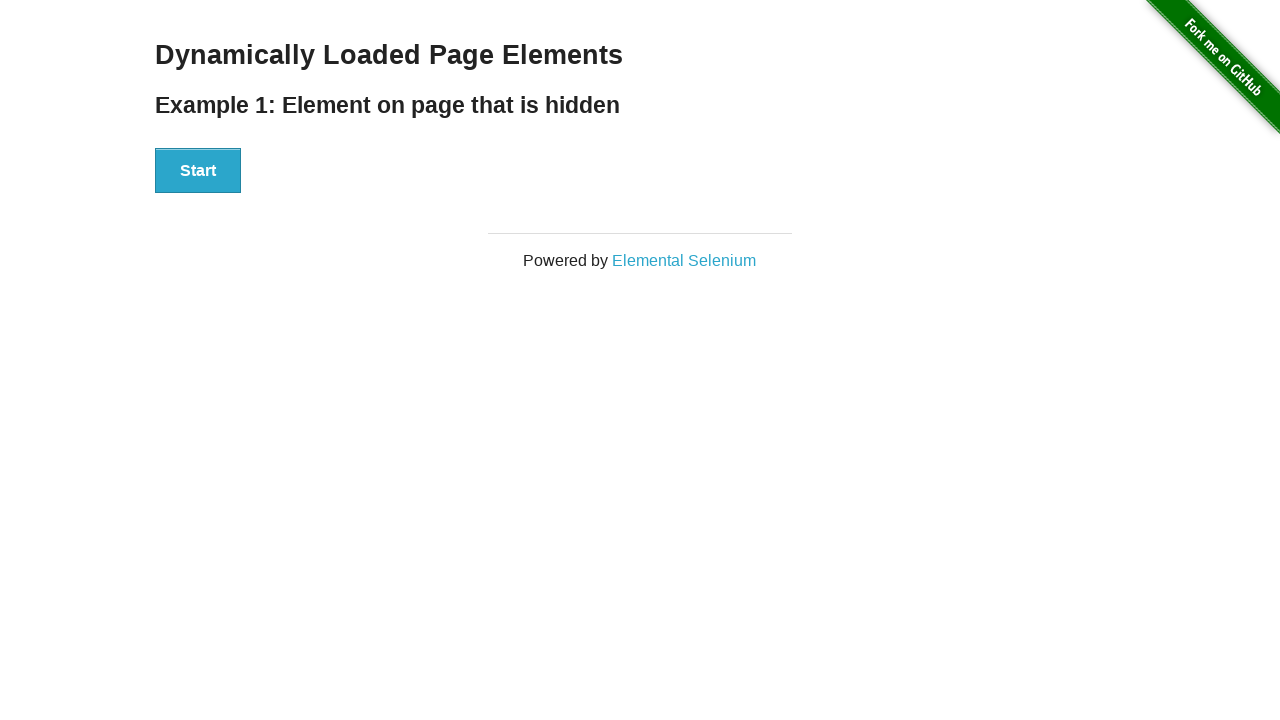

Clicked Start button to trigger dynamic loading at (198, 171) on xpath=//div[@id='start']//button
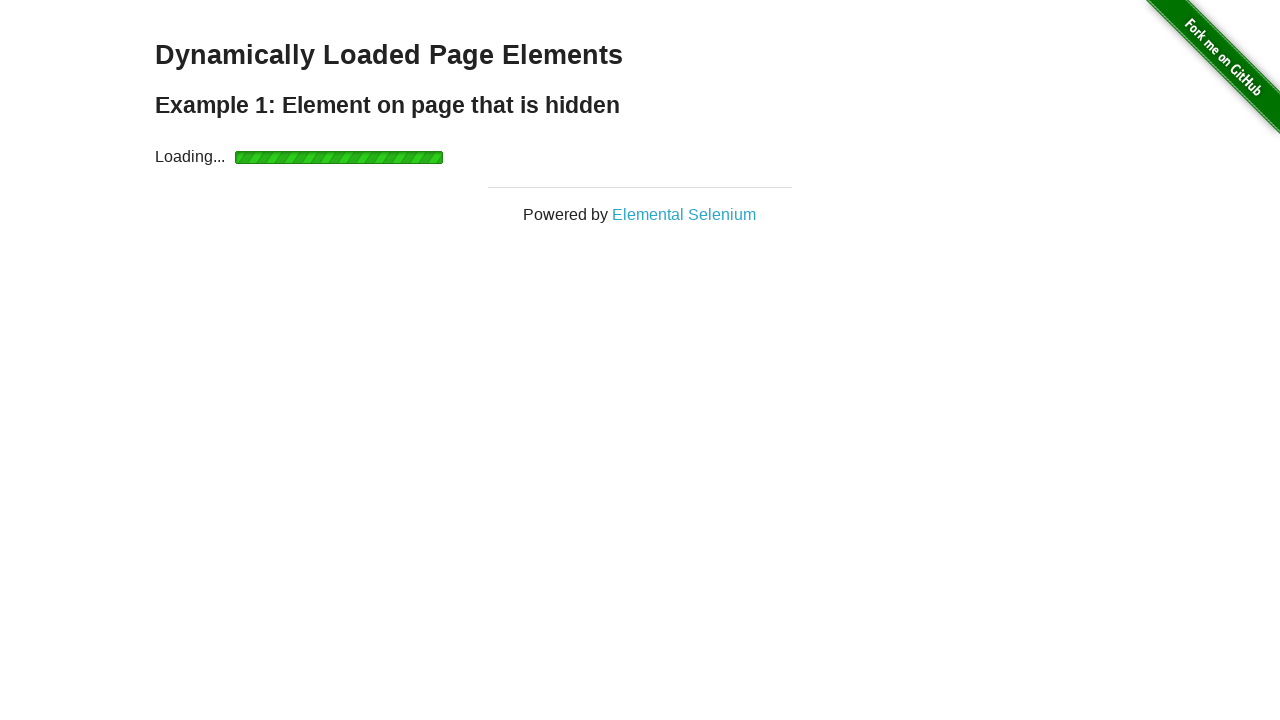

Hello World! text appeared after loading
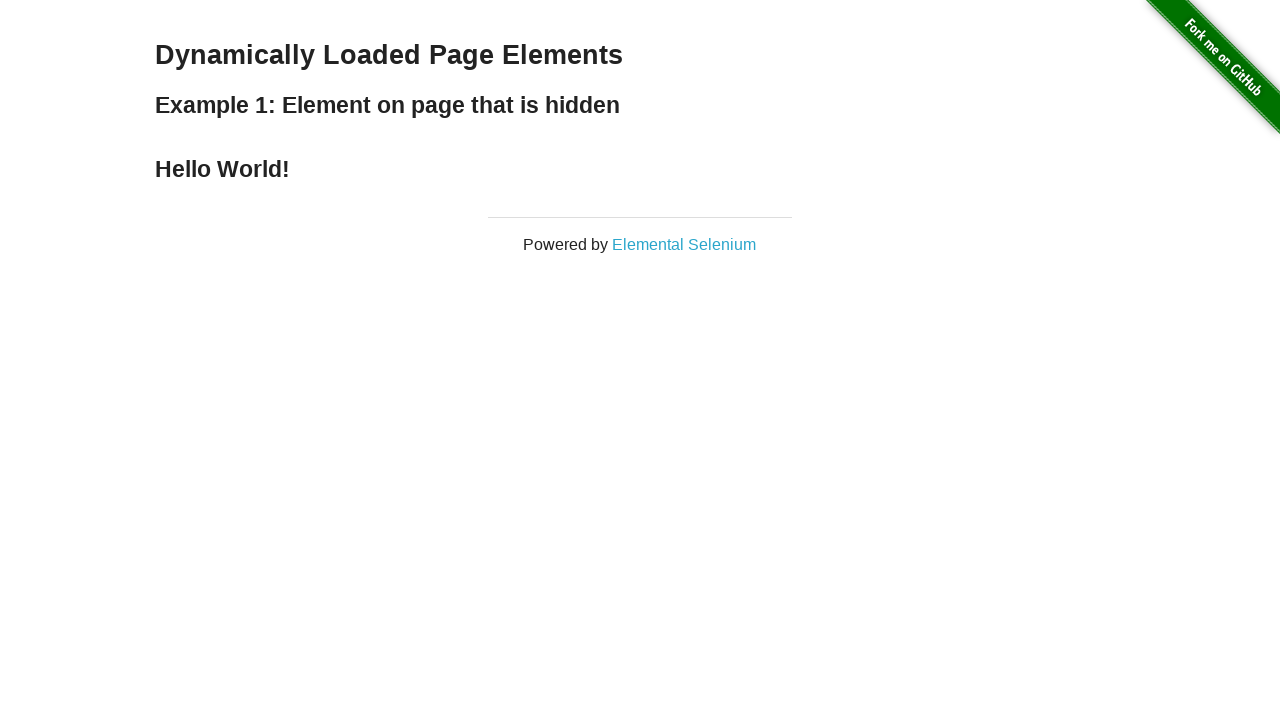

Verified that 'Hello World!' text is displayed
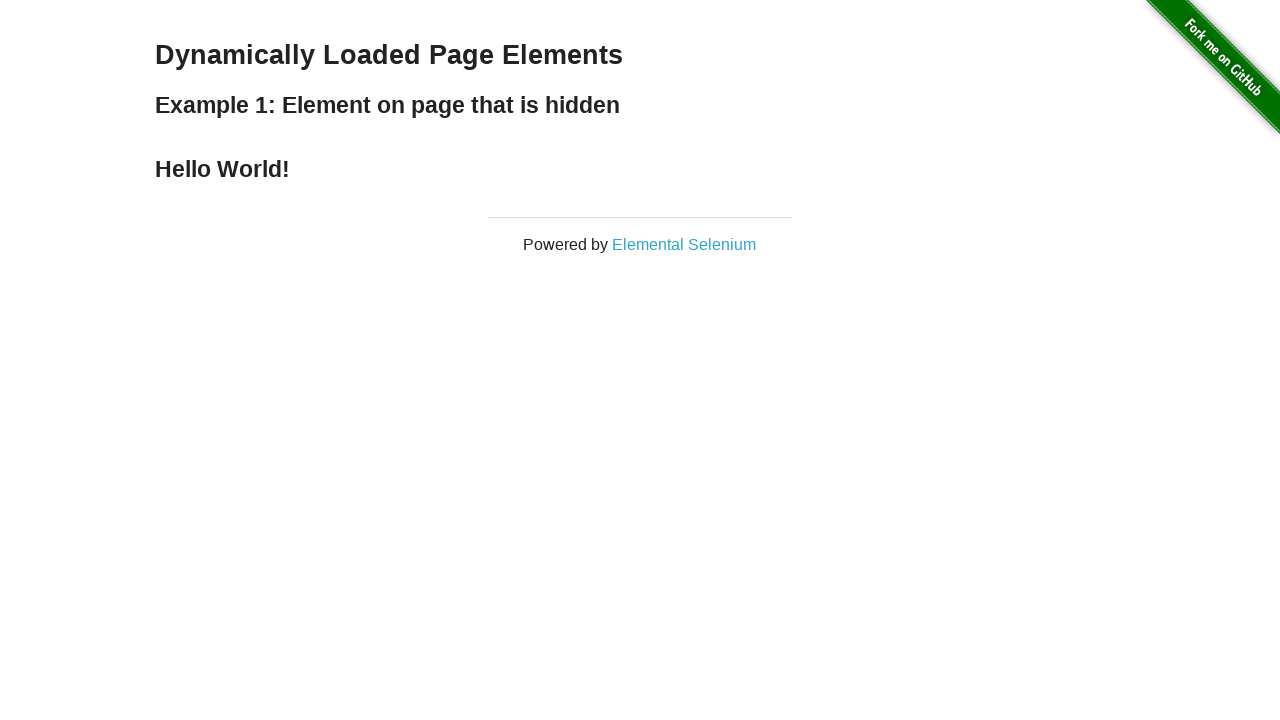

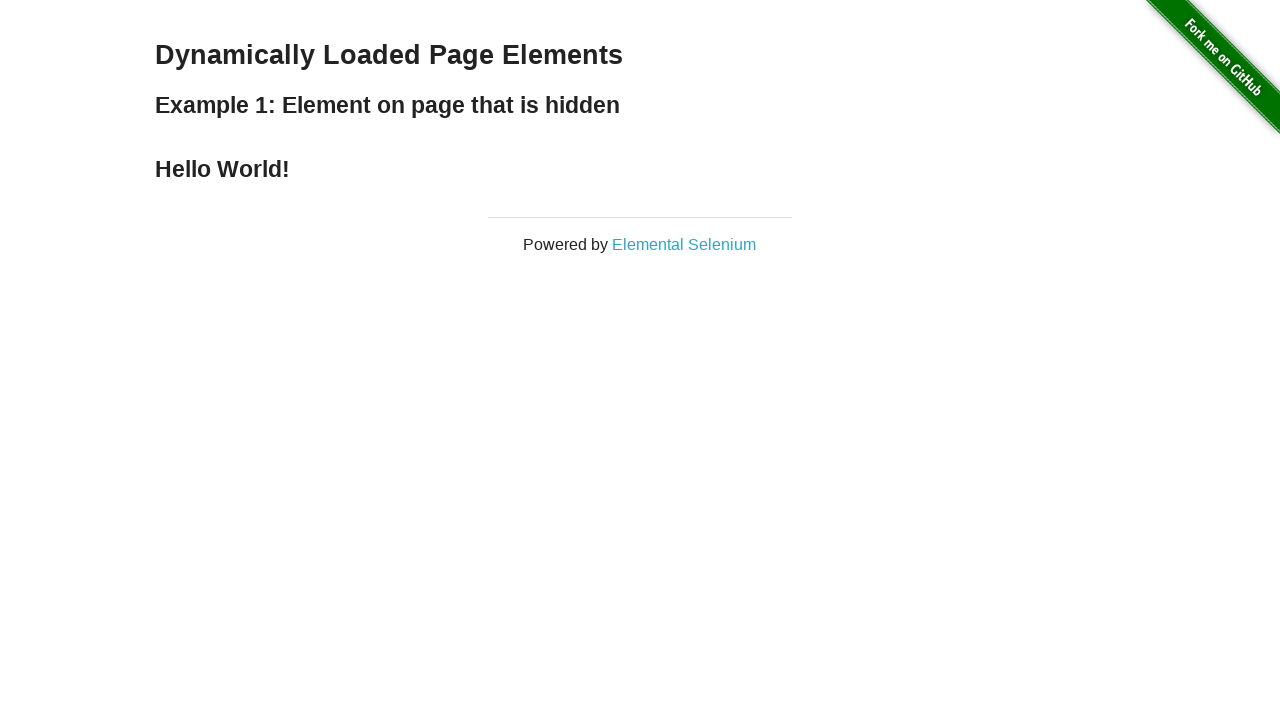